Tests multi-tab browser functionality by opening a new tab, navigating to a different page, extracting course name text, switching back to the original tab, and filling the name input field with the extracted text.

Starting URL: https://rahulshettyacademy.com/angularpractice/

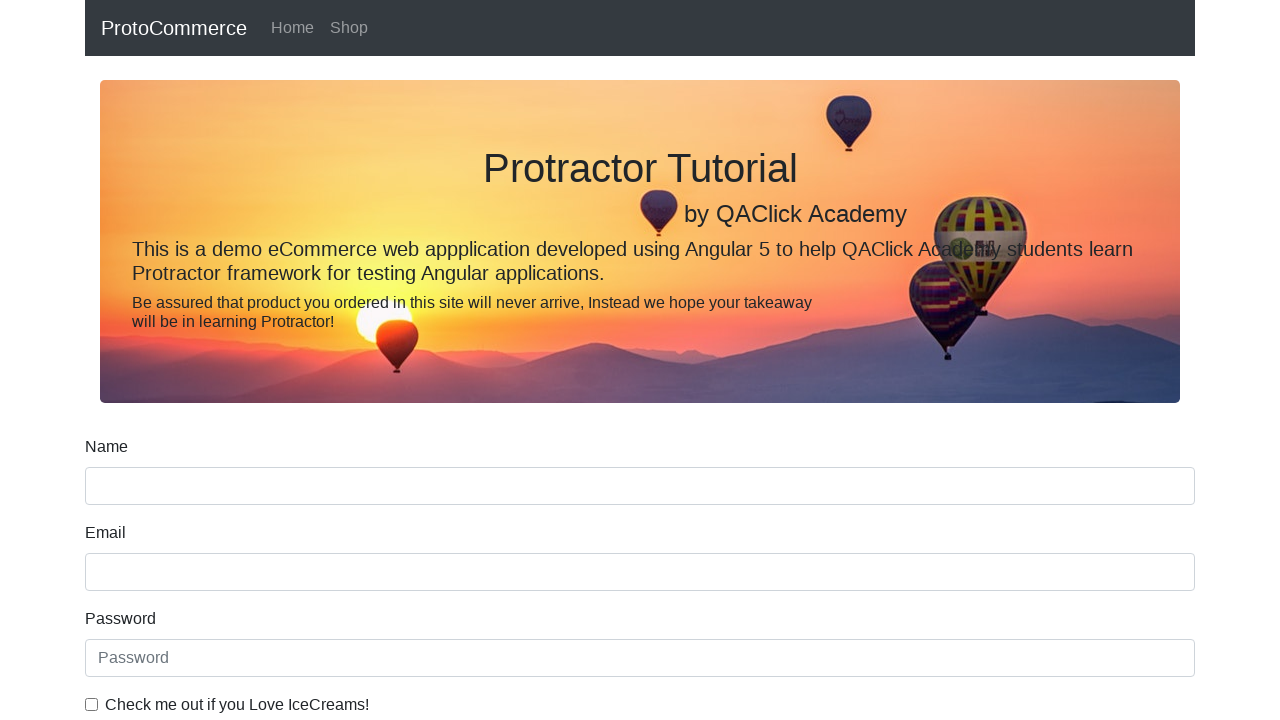

Opened a new tab/page
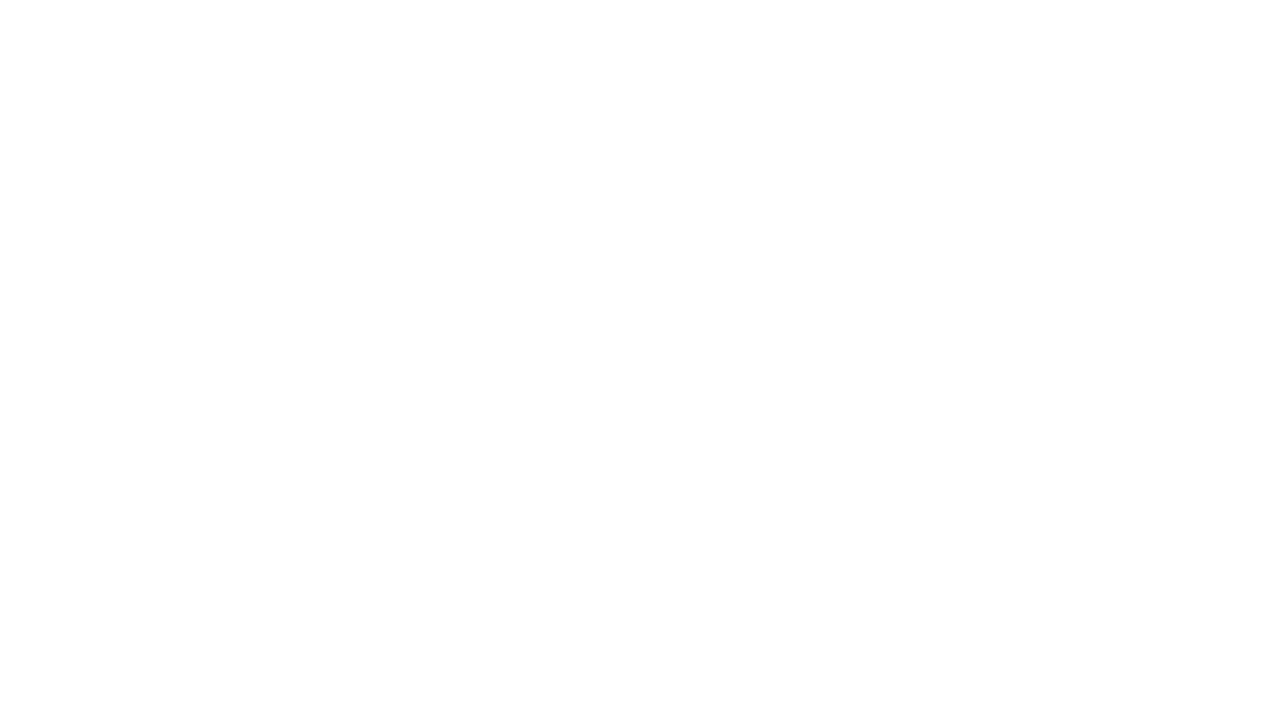

Navigated to https://rahulshettyacademy.com/ in new tab
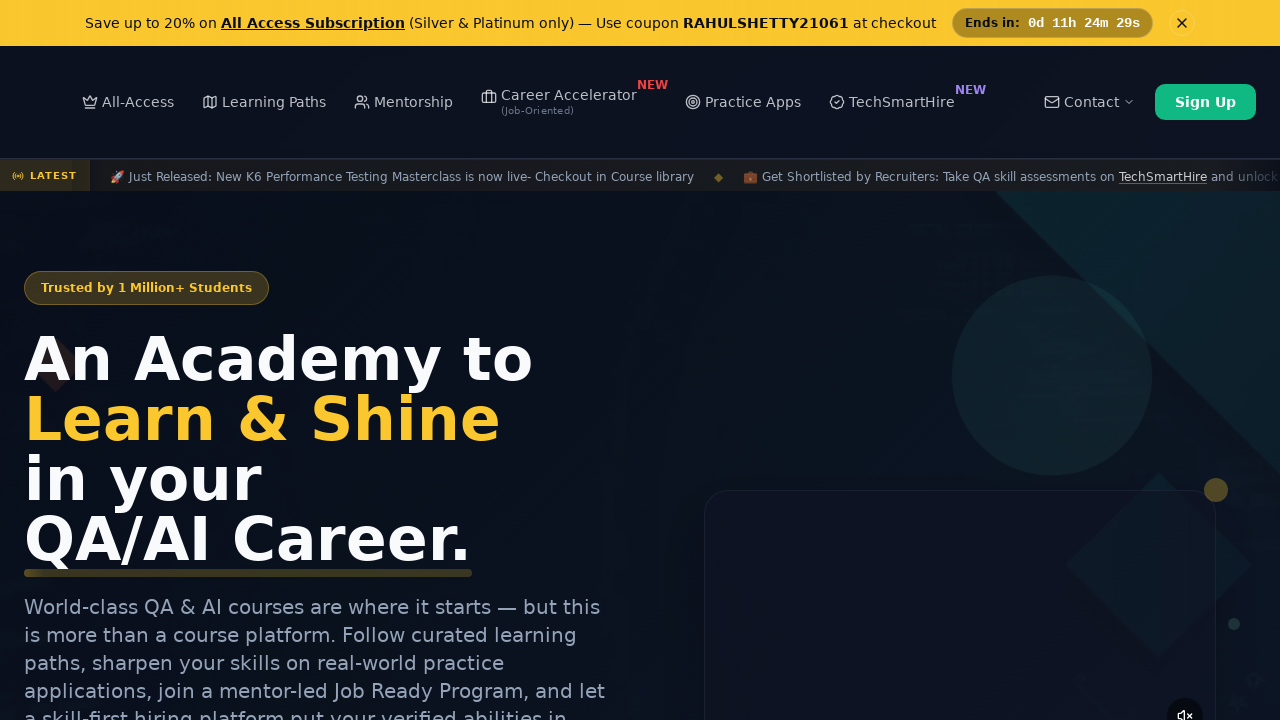

Course links loaded on the page
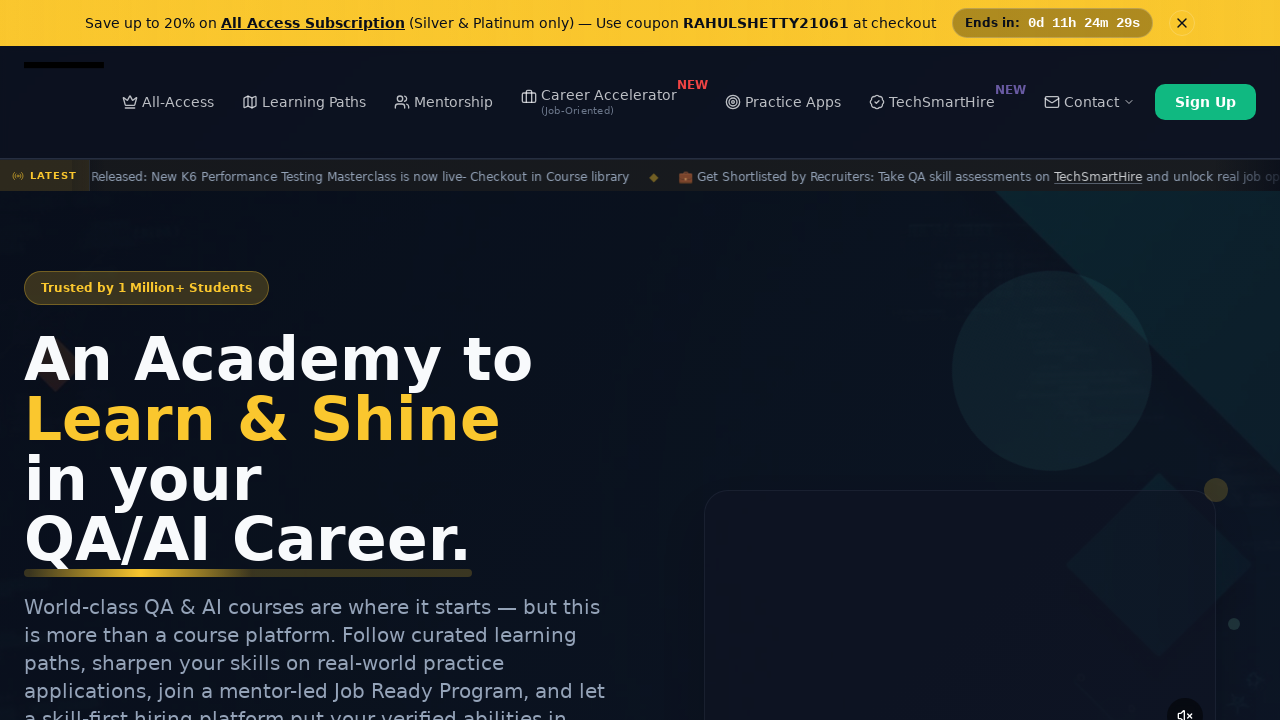

Located all course link elements
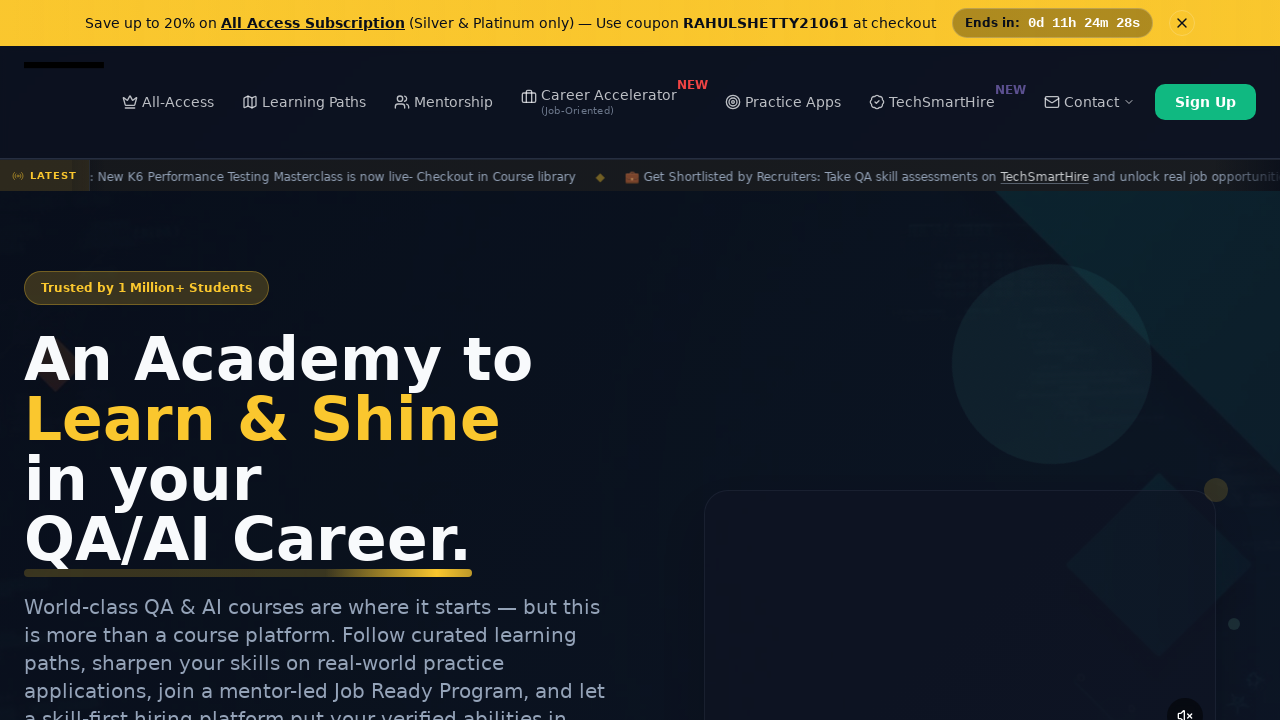

Extracted course name from second matching element: 'Playwright Testing'
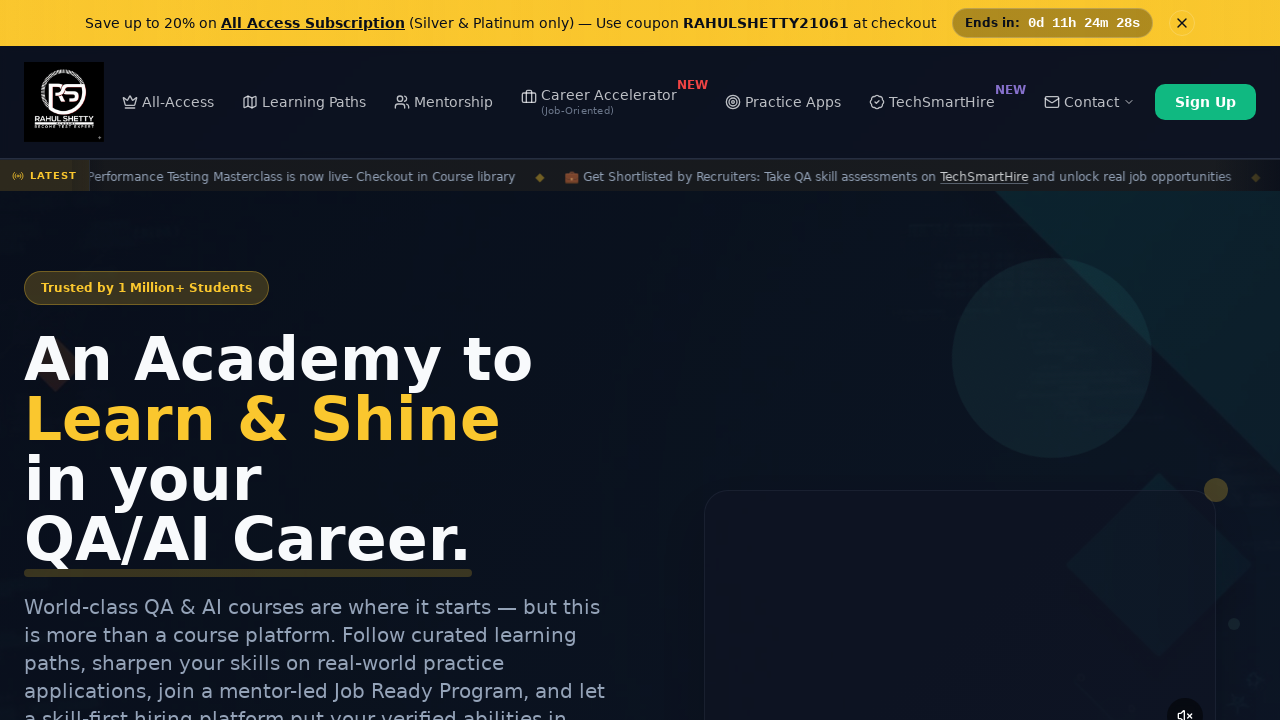

Switched back to original tab (https://rahulshettyacademy.com/angularpractice/)
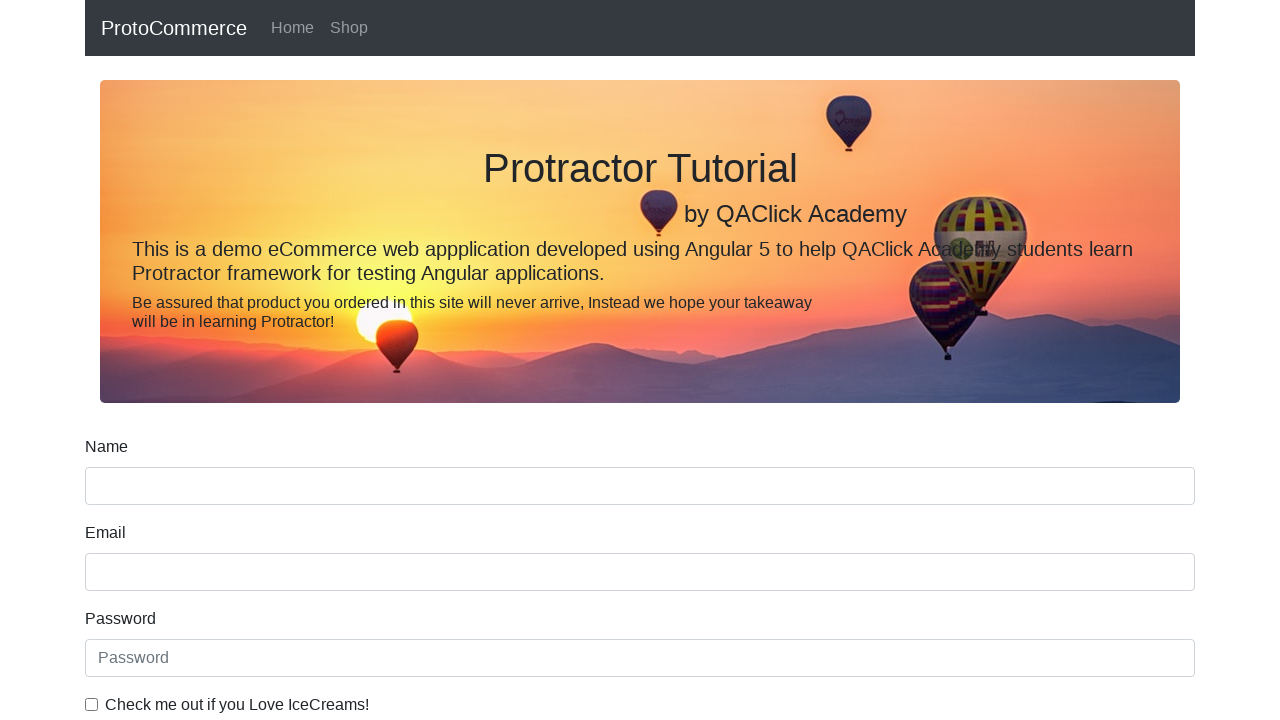

Filled name input field with extracted course name: 'Playwright Testing' on input[name='name']
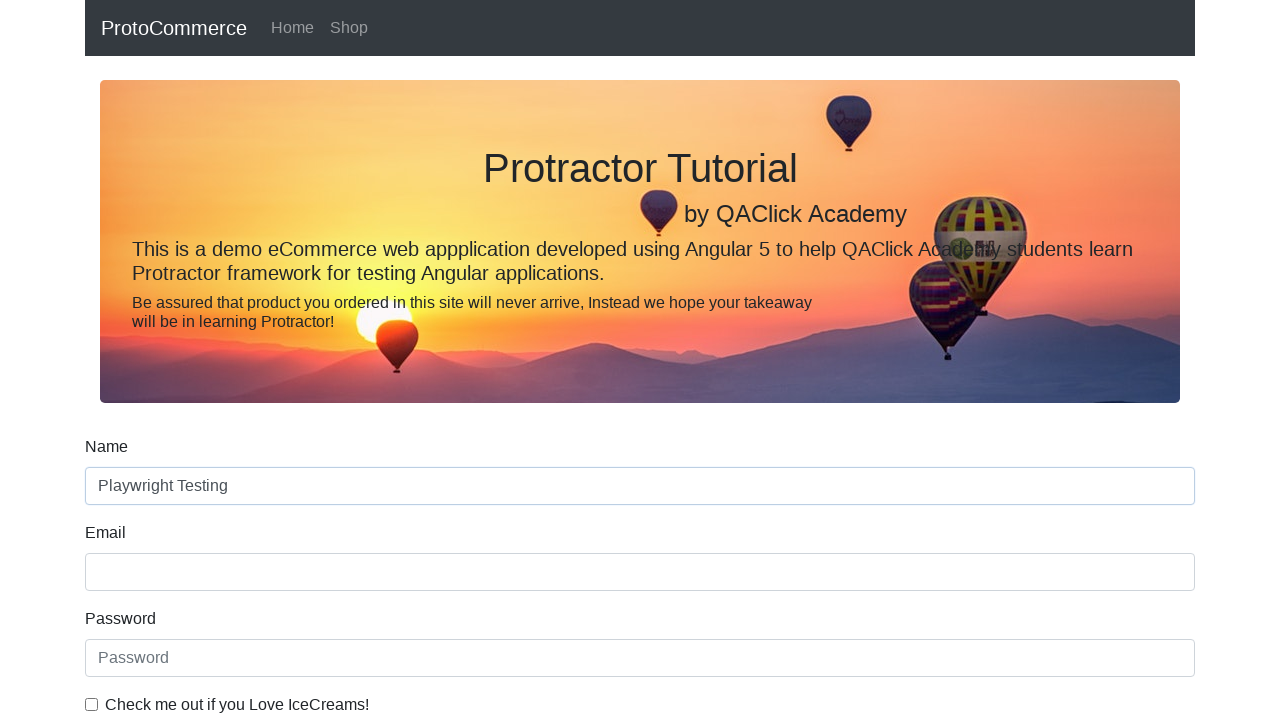

Waited 1 second to observe the result
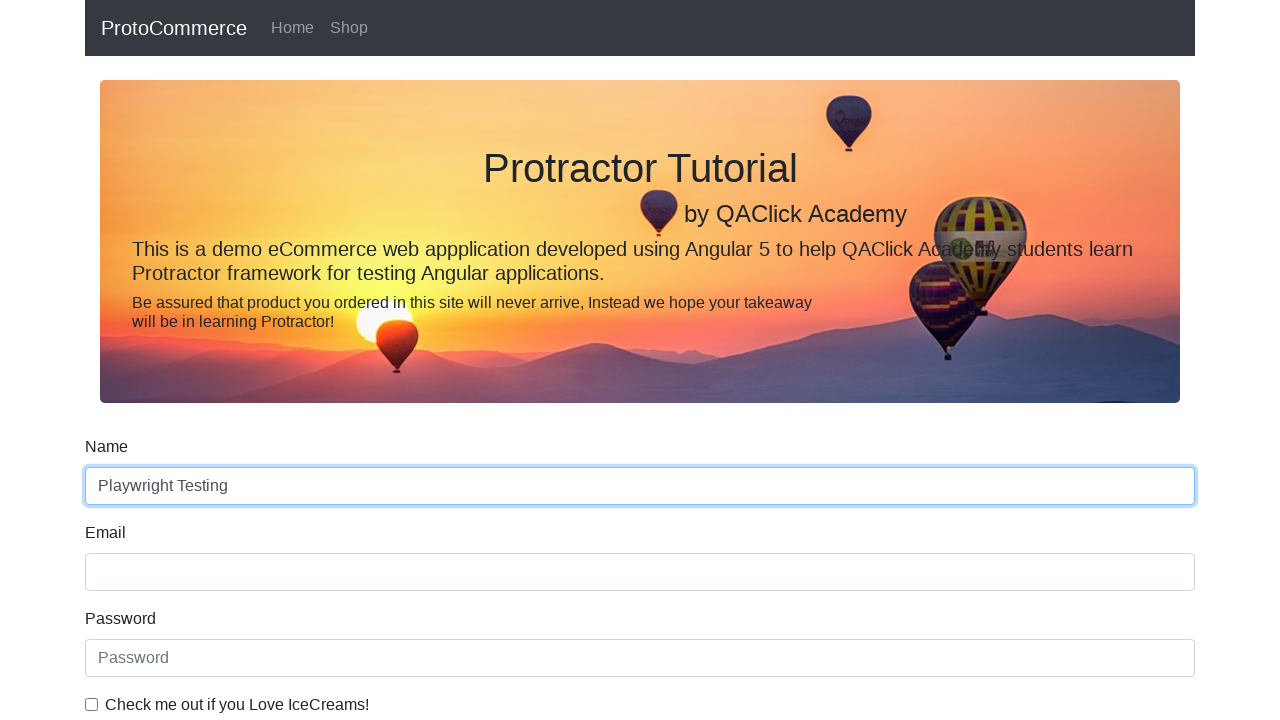

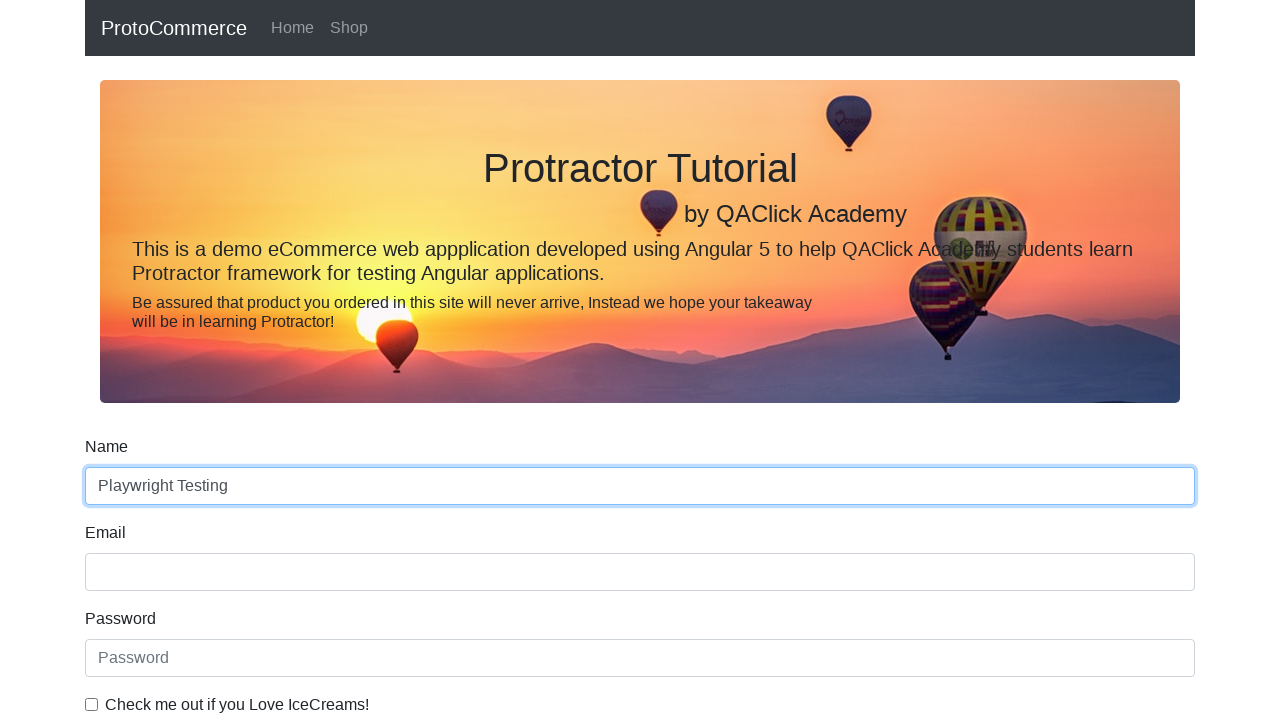